Tests the Food button to verify it navigates away from the search page

Starting URL: https://neuronpedia.org/search

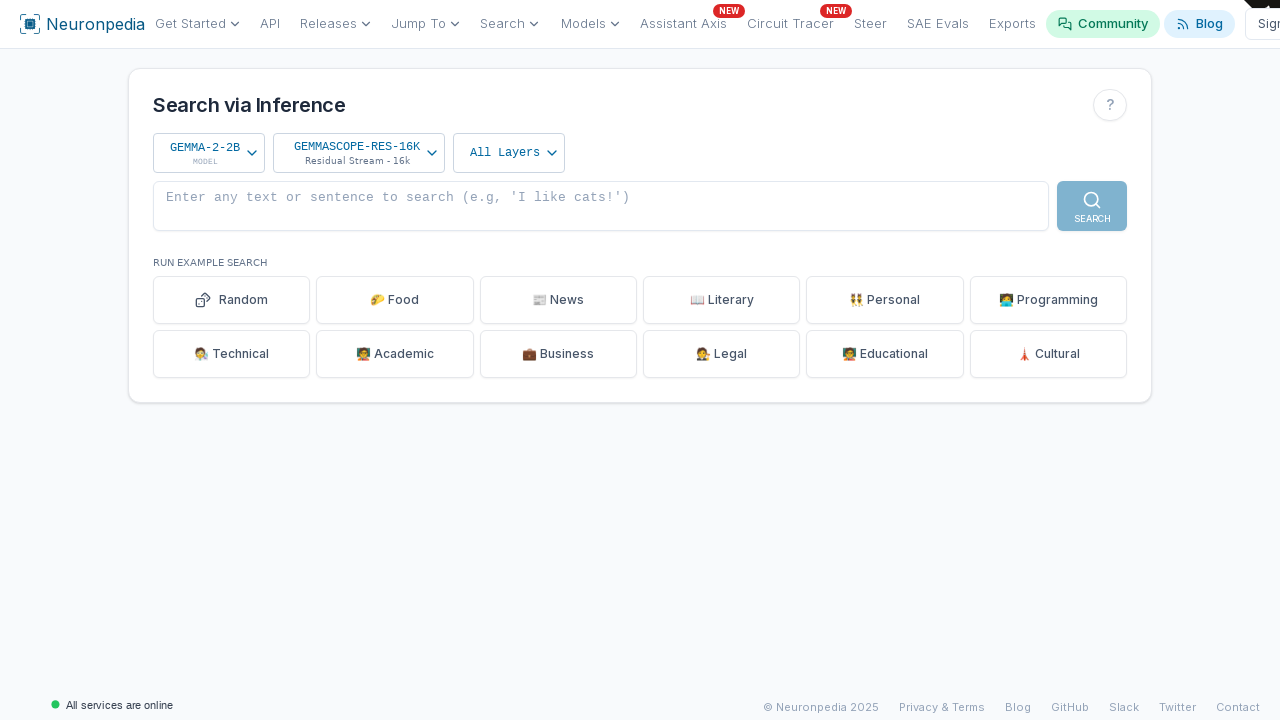

Clicked Food button to navigate away from search page at (395, 300) on internal:role=button[name="Food"i] >> nth=0
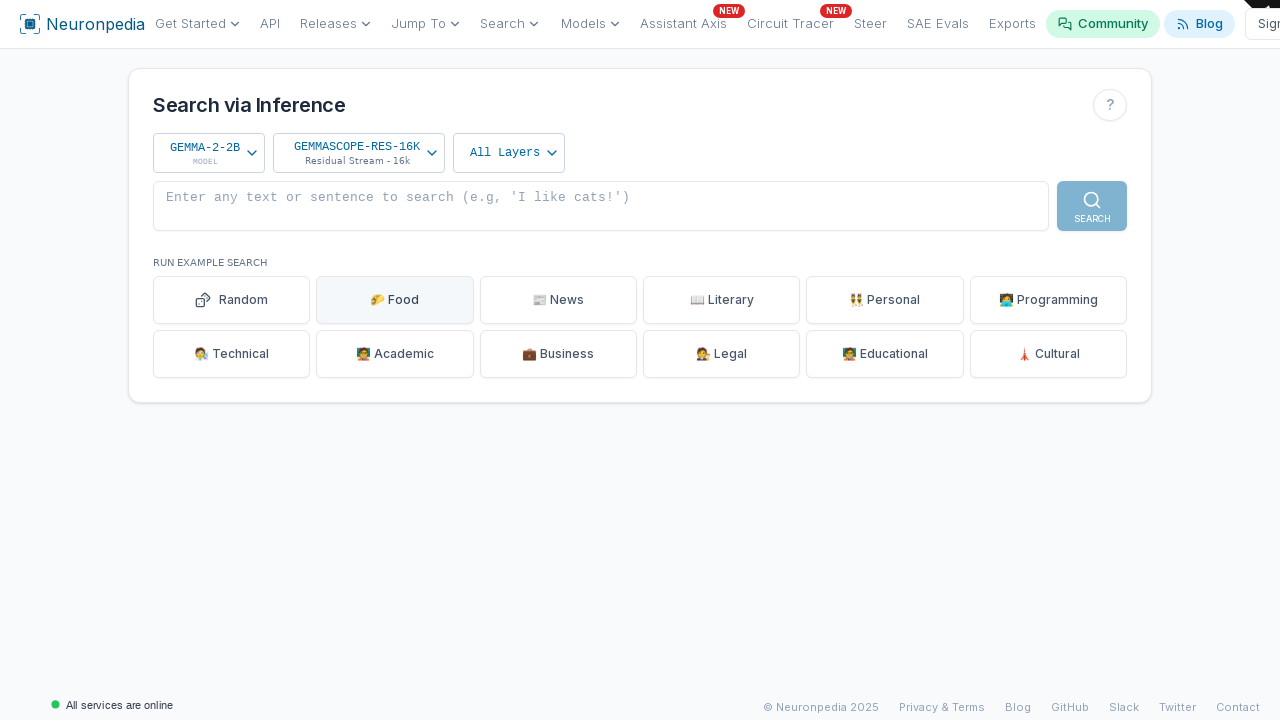

Navigation completed and page loaded
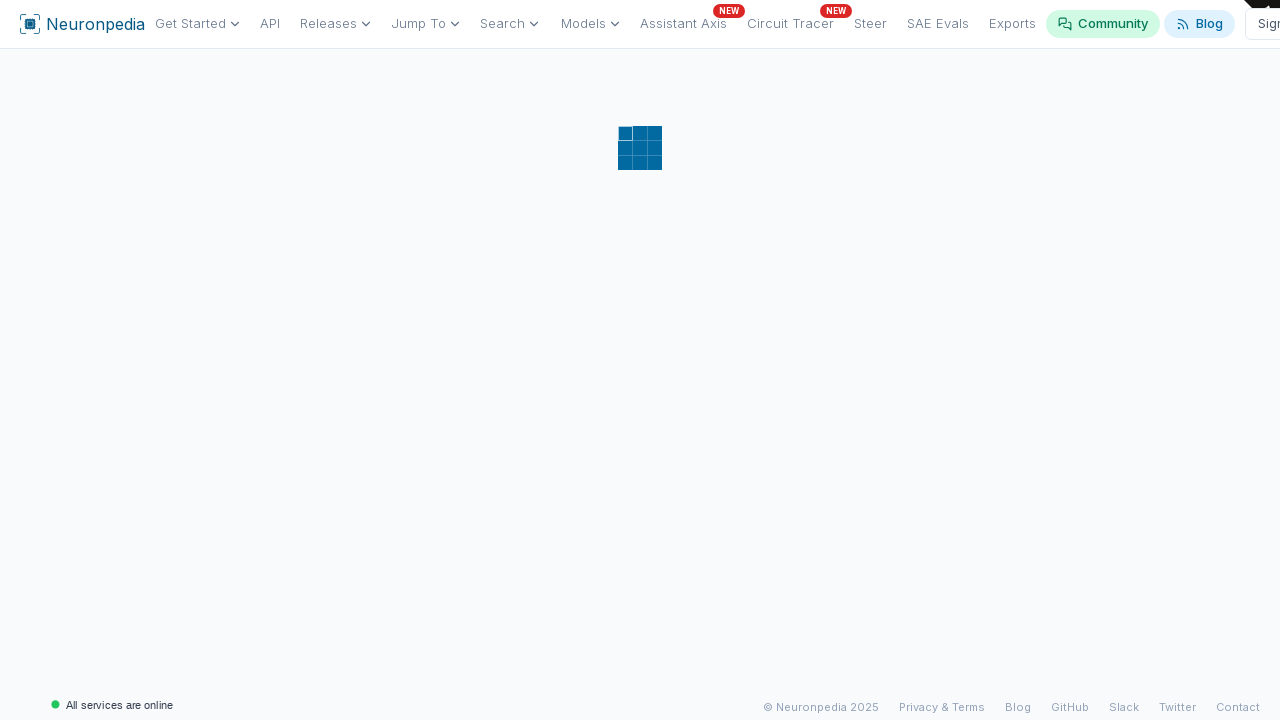

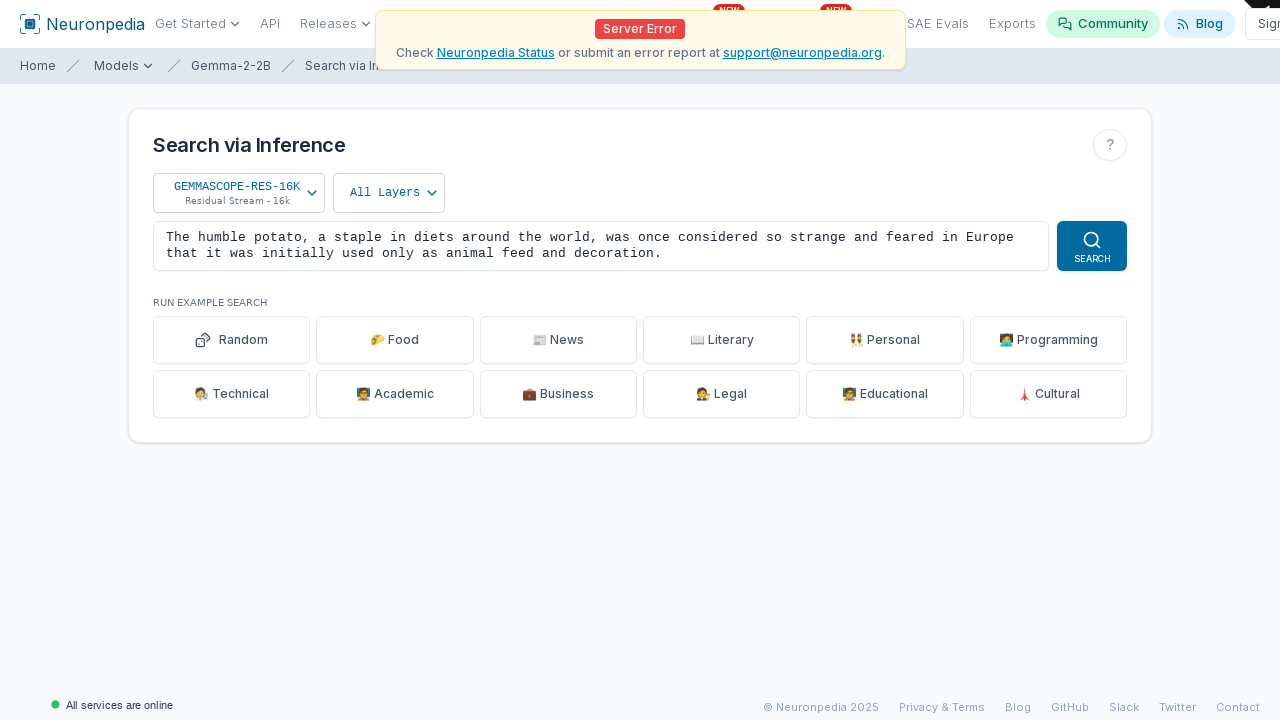